Tests filling and submitting the Contact form on Demoblaze

Starting URL: https://www.demoblaze.com/

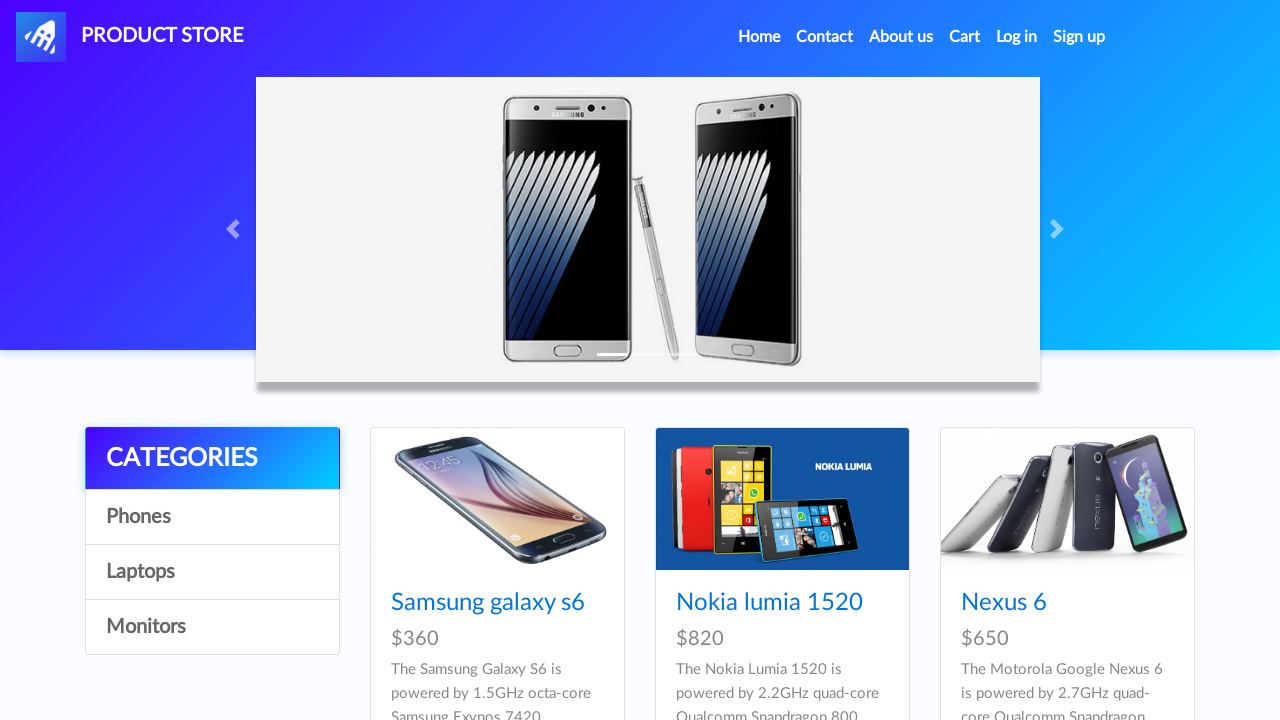

Clicked Contact link in navigation at (825, 37) on #navbarExample a.nav-link:has-text('Contact')
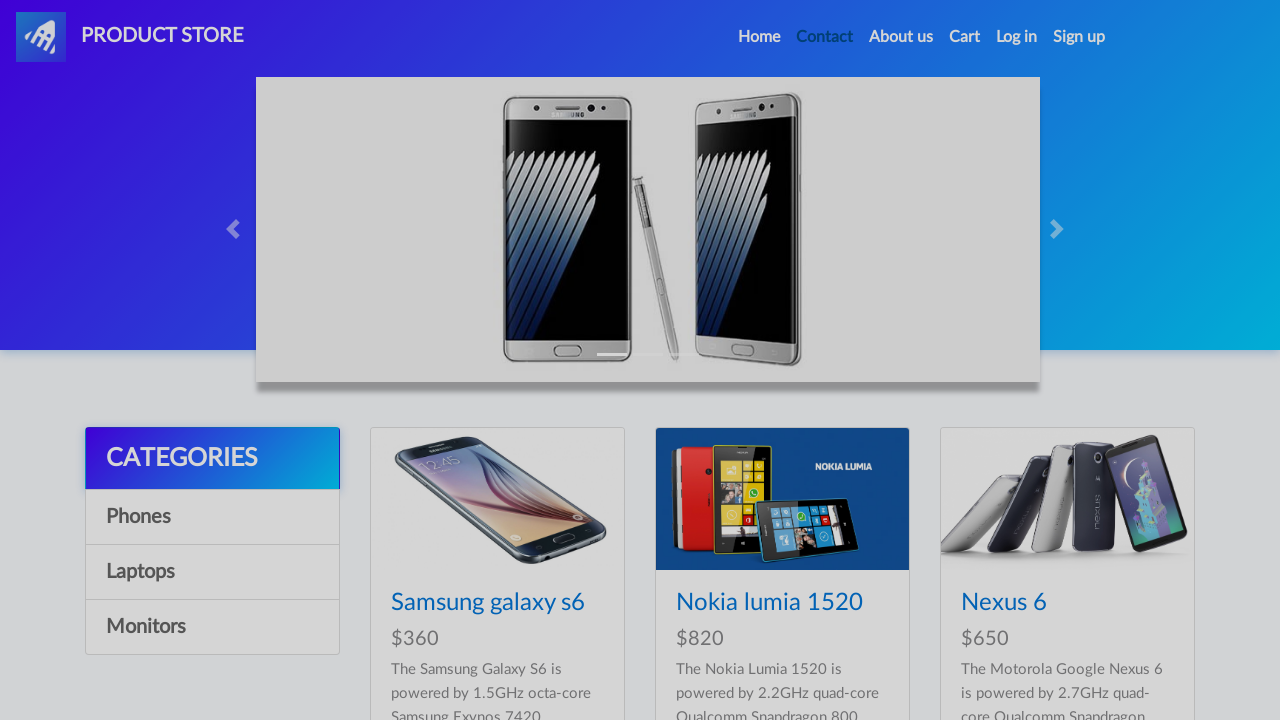

Filled email field with contacttest@example.com on #recipient-email
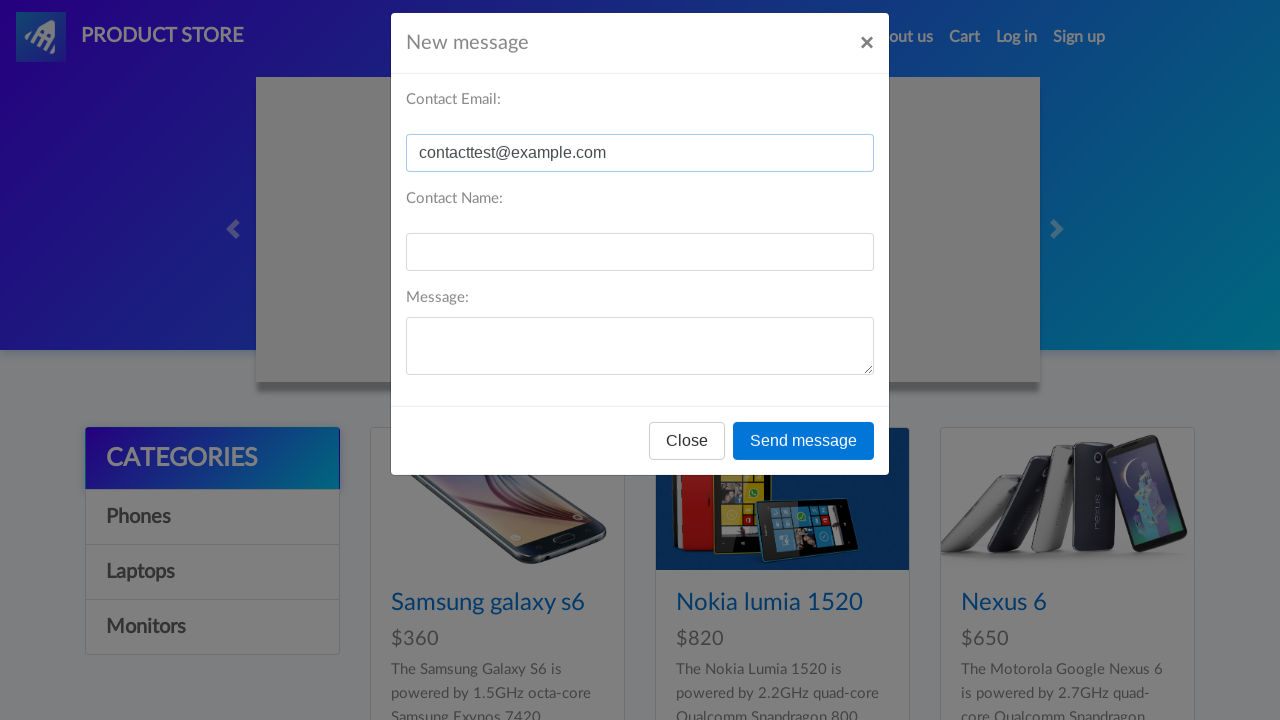

Filled name field with JohnDoe on #recipient-name
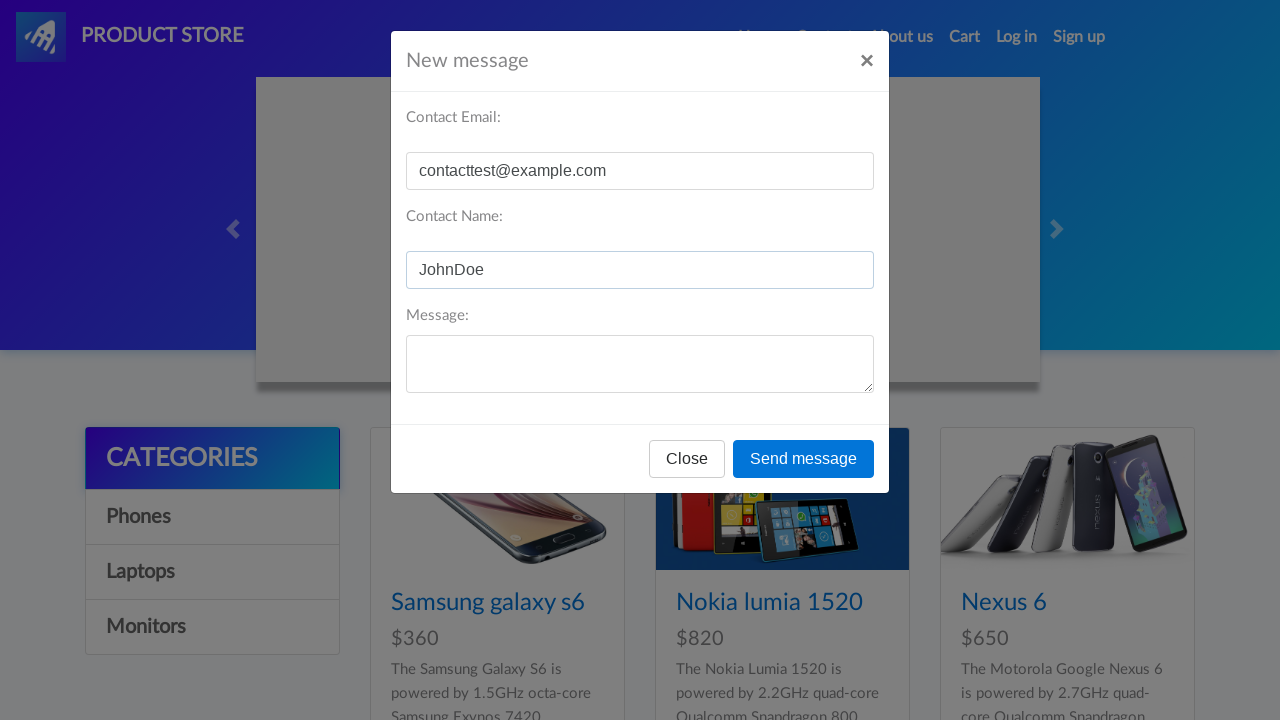

Filled message field with test message on #message-text
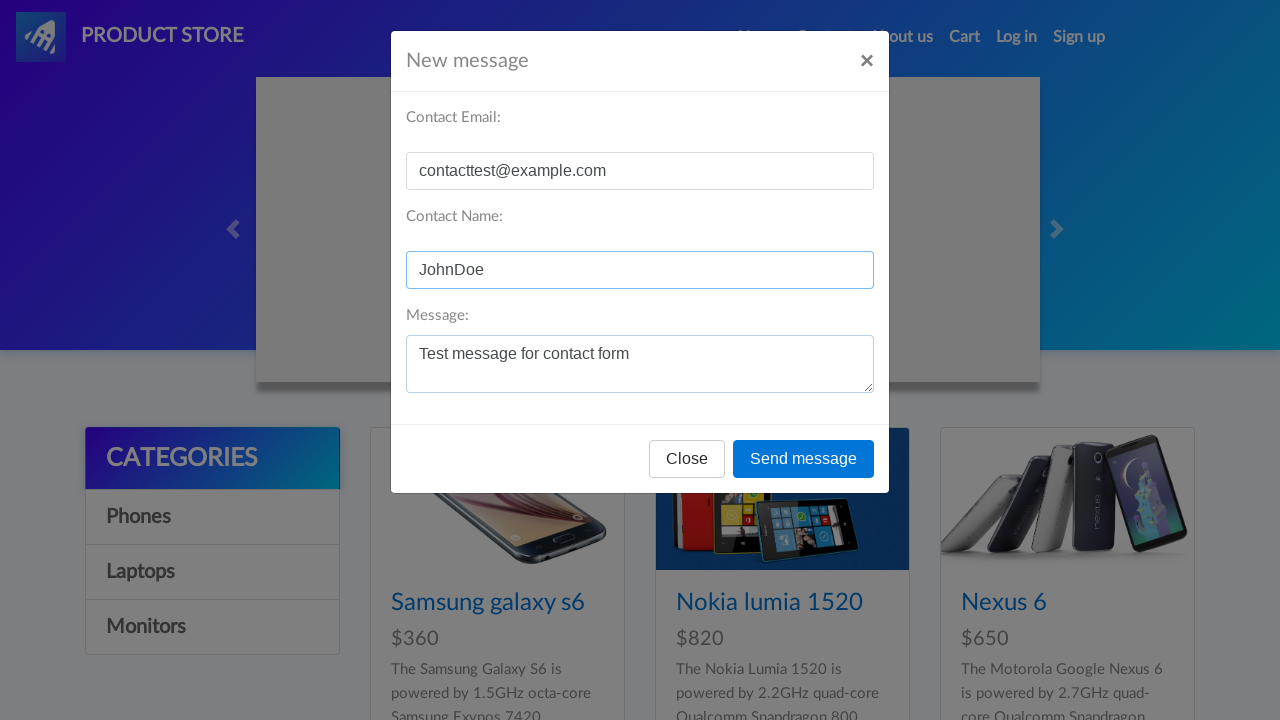

Clicked send button to submit contact form at (804, 459) on button[onclick='send()']
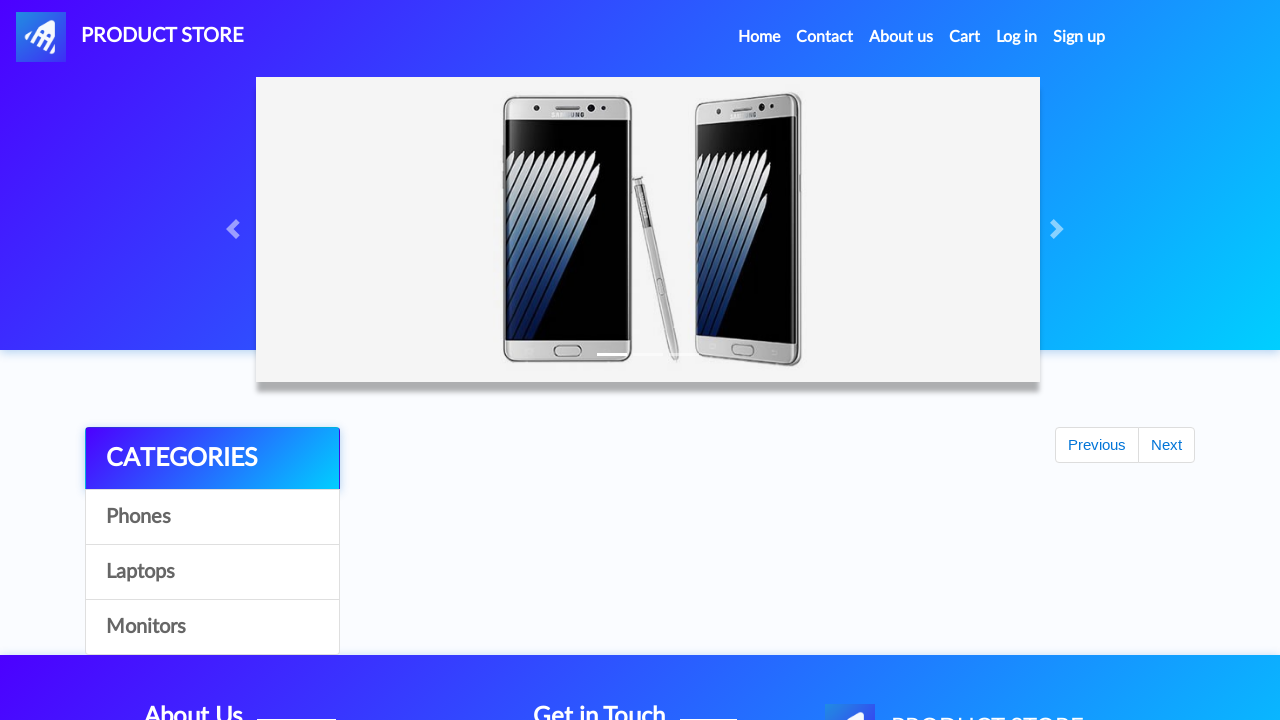

Accepted thank you message popup alert
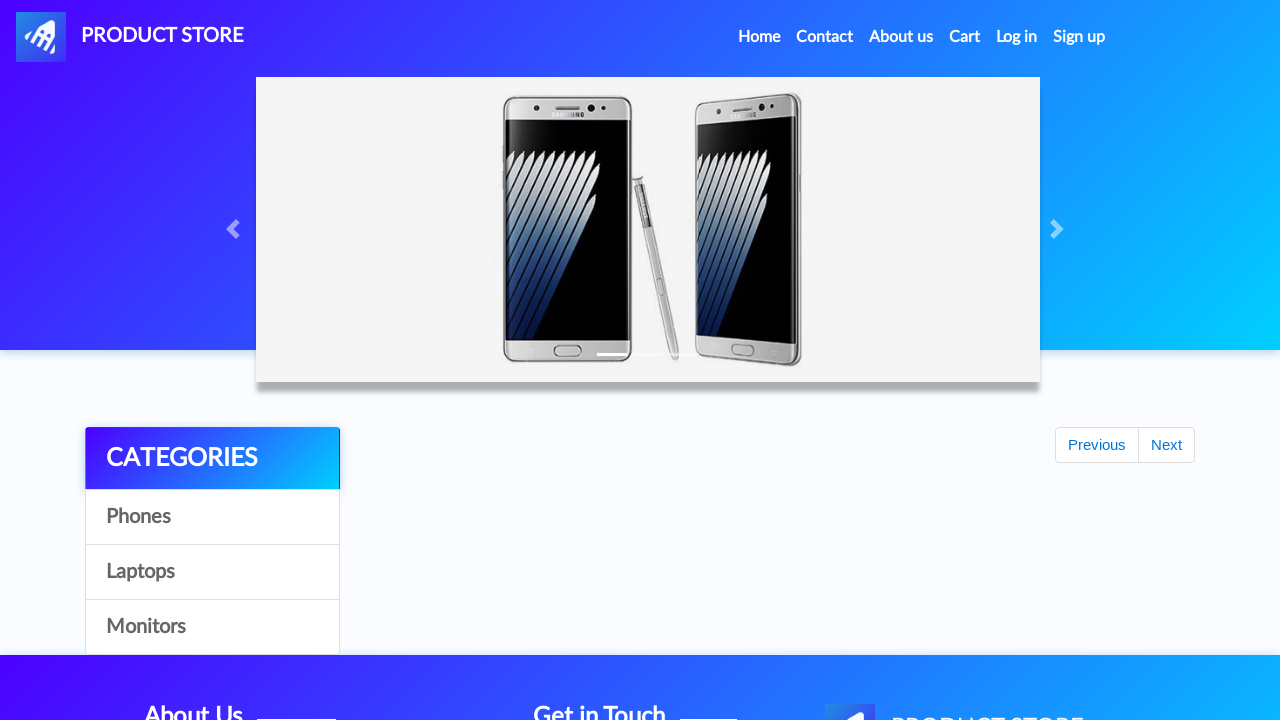

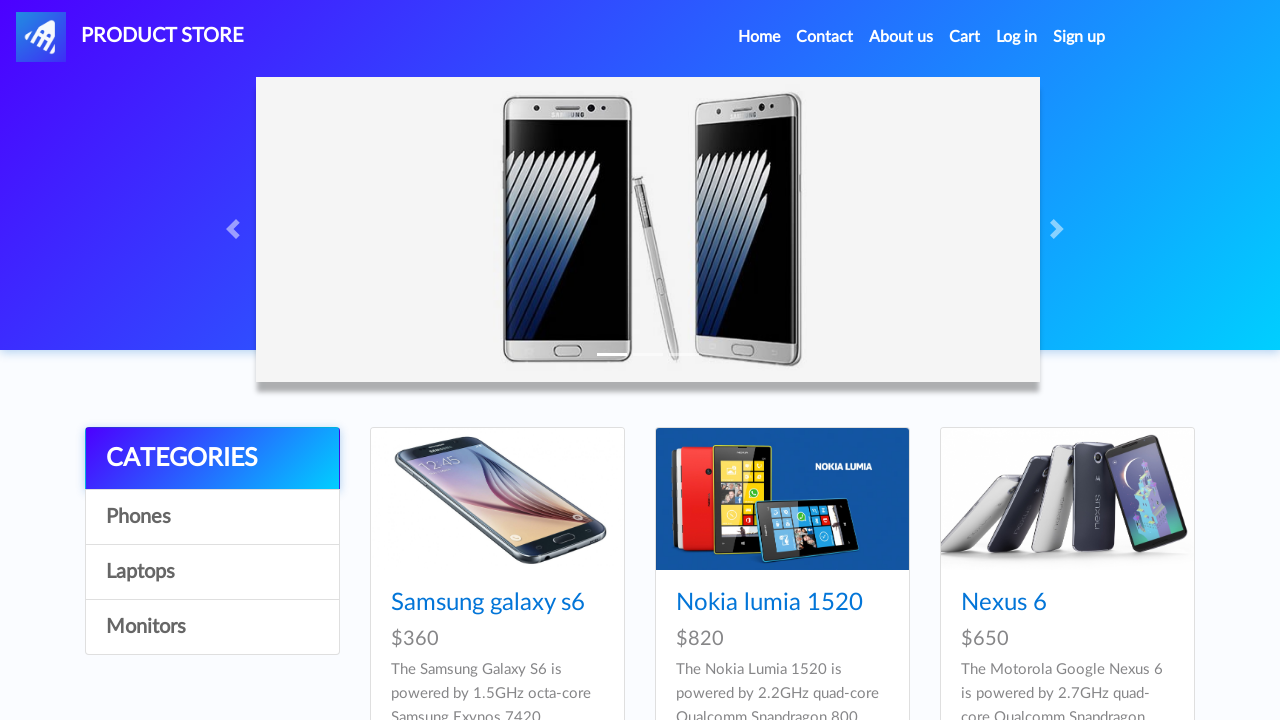